Tests the "Get started" link navigation and verifies the Installation heading is visible on the destination page

Starting URL: https://playwright.dev/

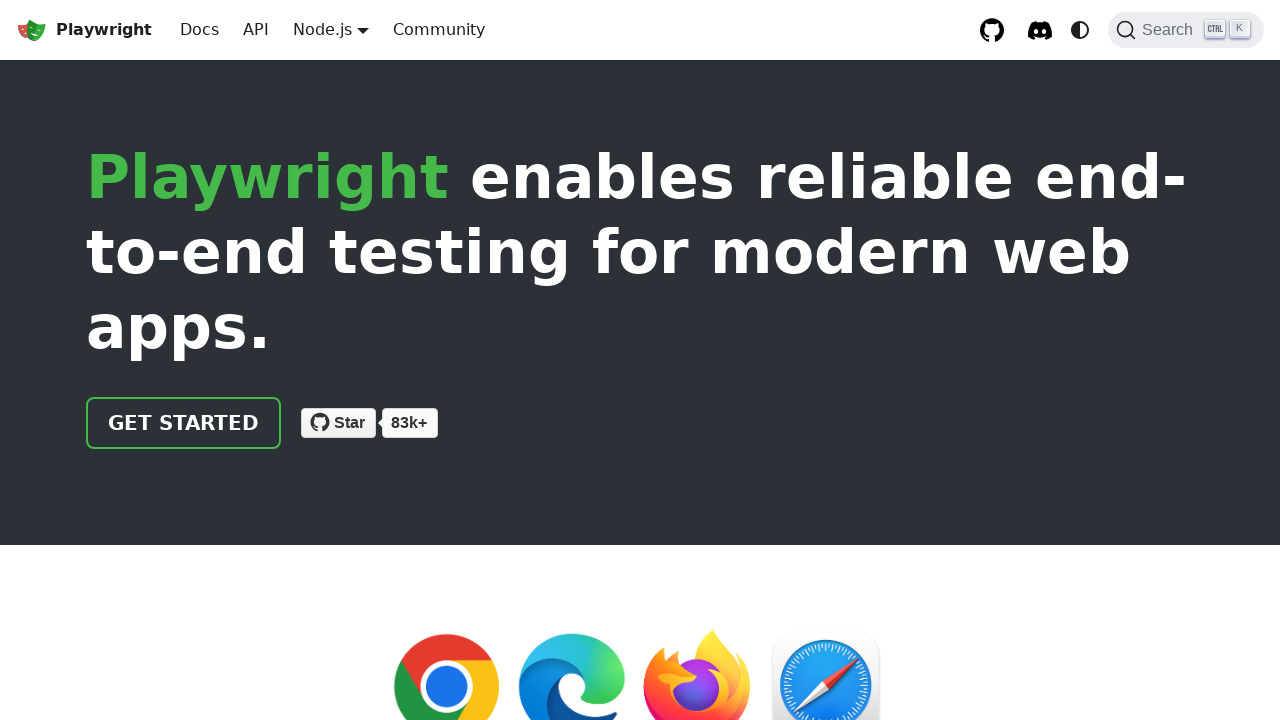

Clicked 'Get started' link at (184, 423) on internal:role=link[name="Get started"i]
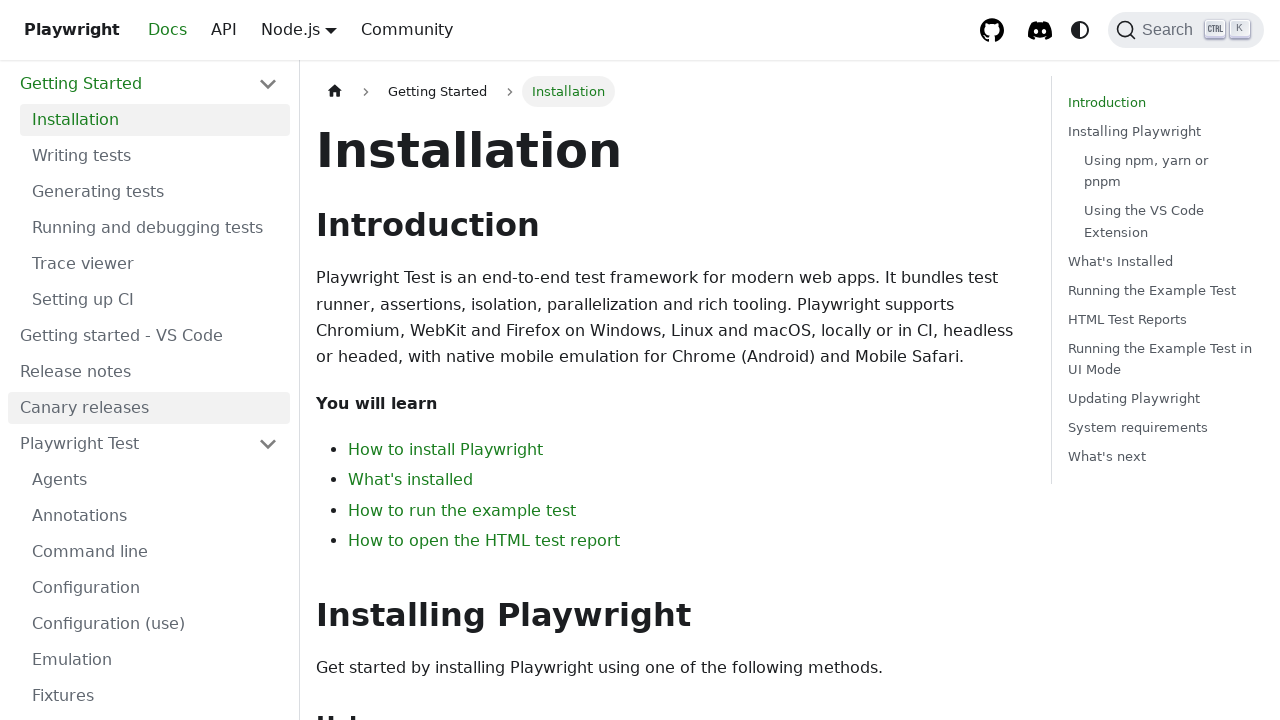

Installation heading is now visible on the destination page
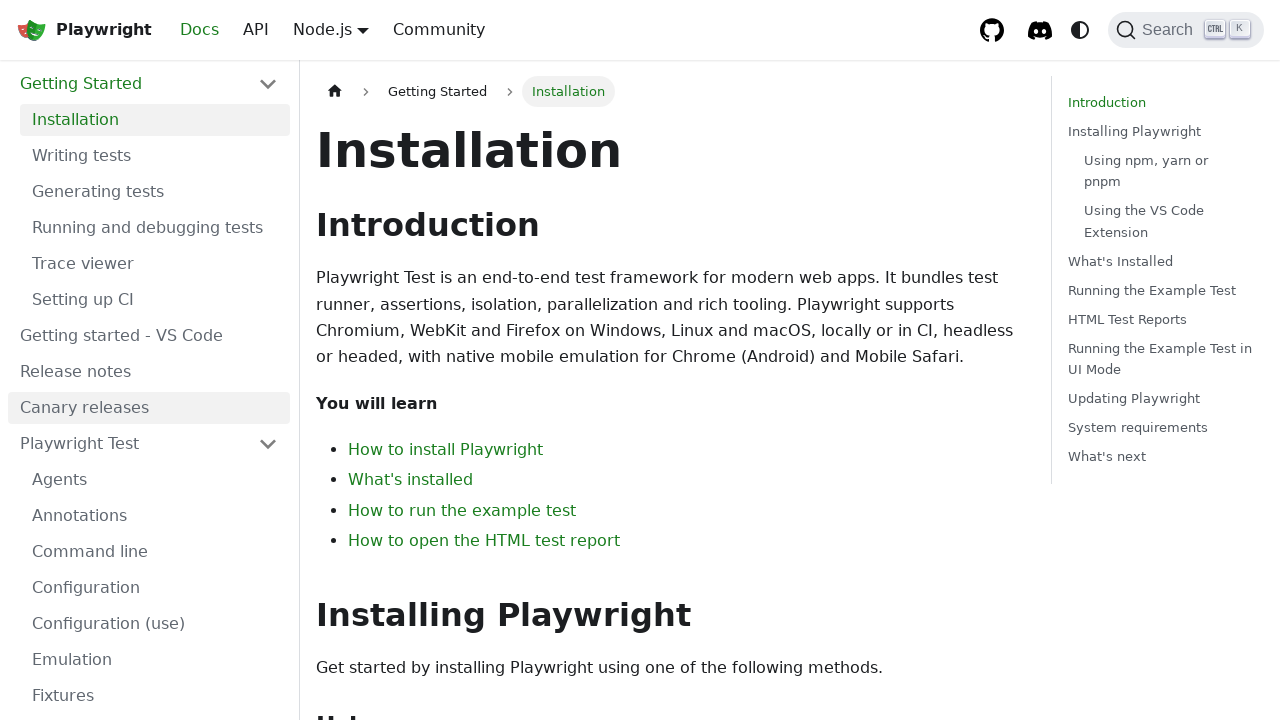

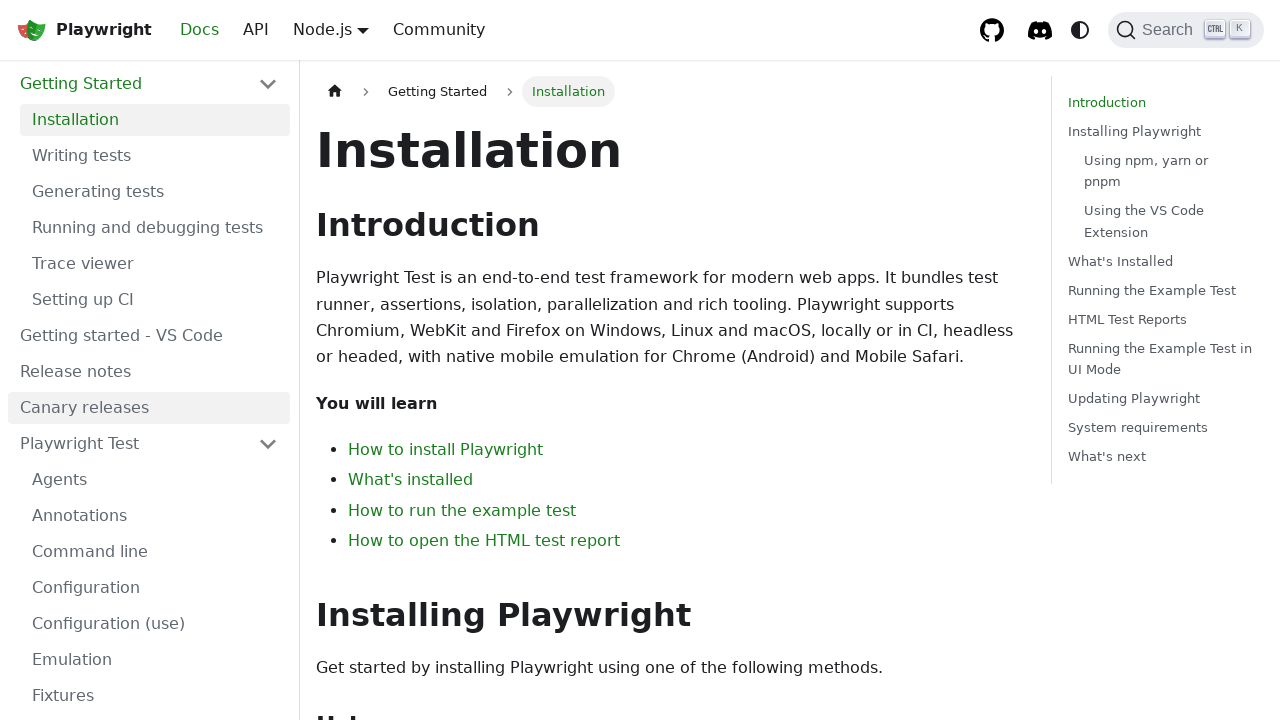